Tests the promo code functionality on an e-commerce site by adding a product to cart, entering an invalid promo code, and verifying the error message is displayed

Starting URL: https://shopdemo.e-junkie.com/

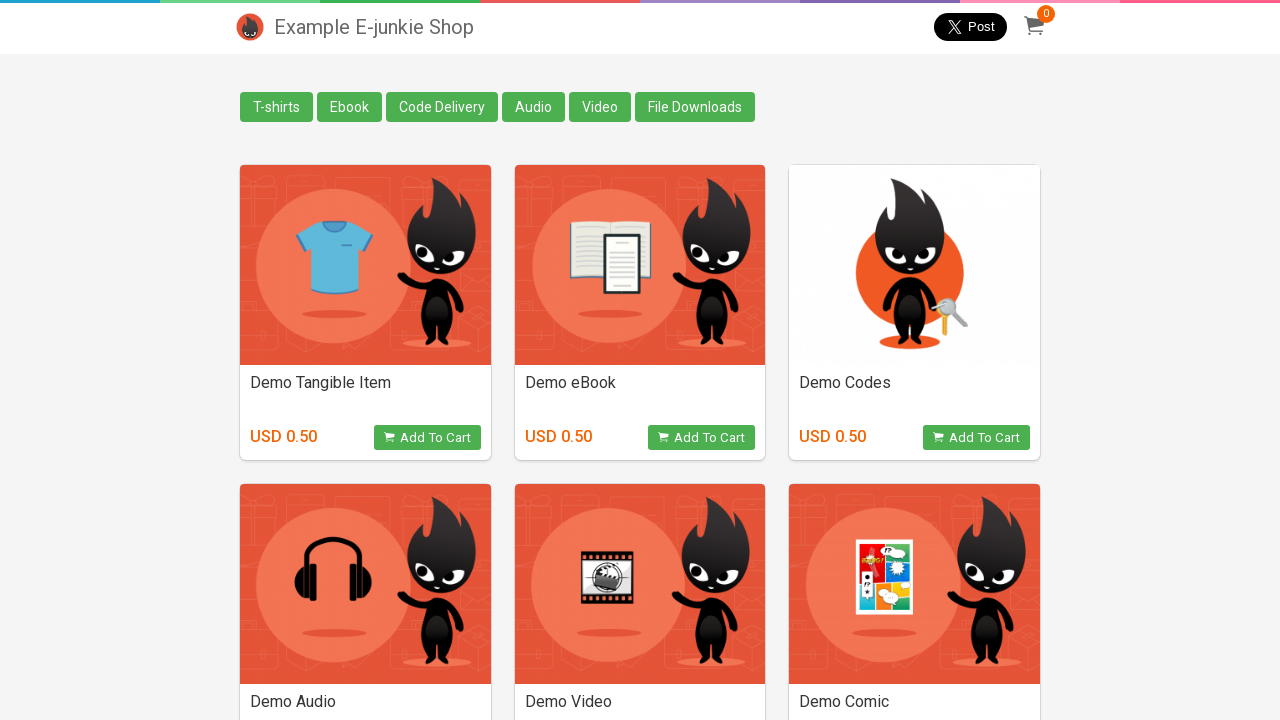

Clicked Add to Cart button for the second product at (702, 438) on (//button[@class='view_product'])[2]
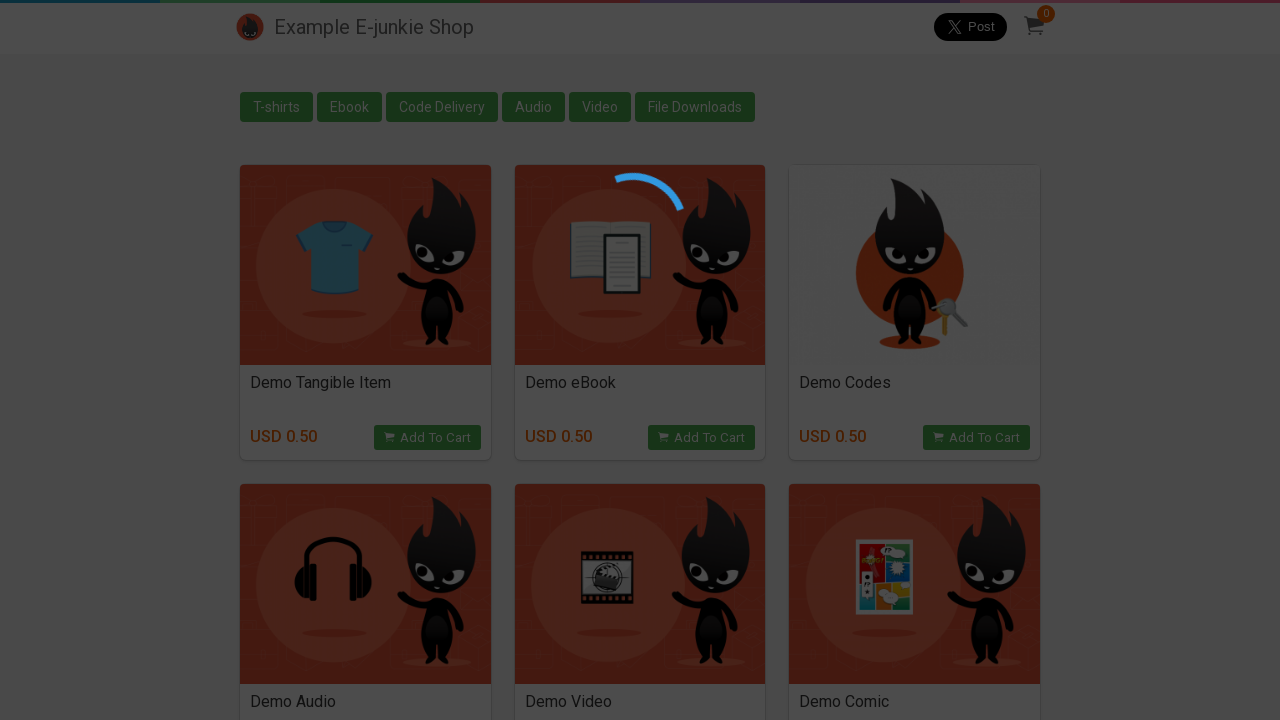

Waited for and located the checkout iframe
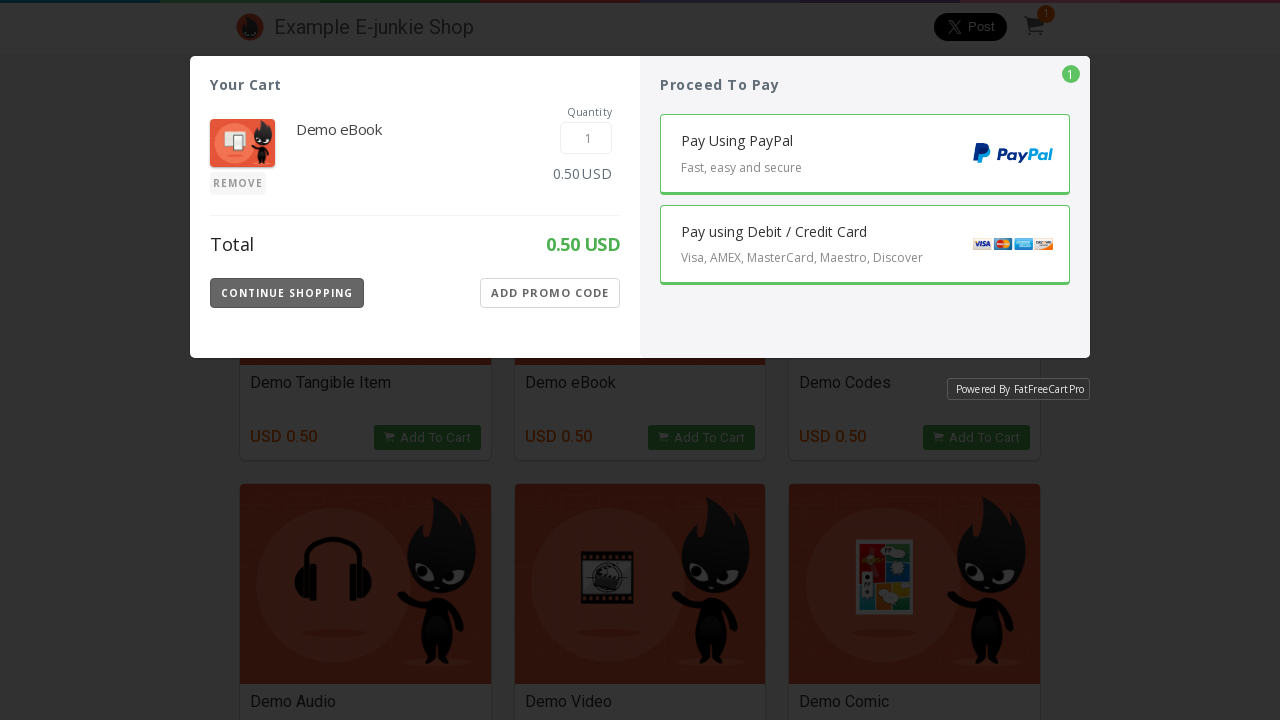

Switched to iframe content frame
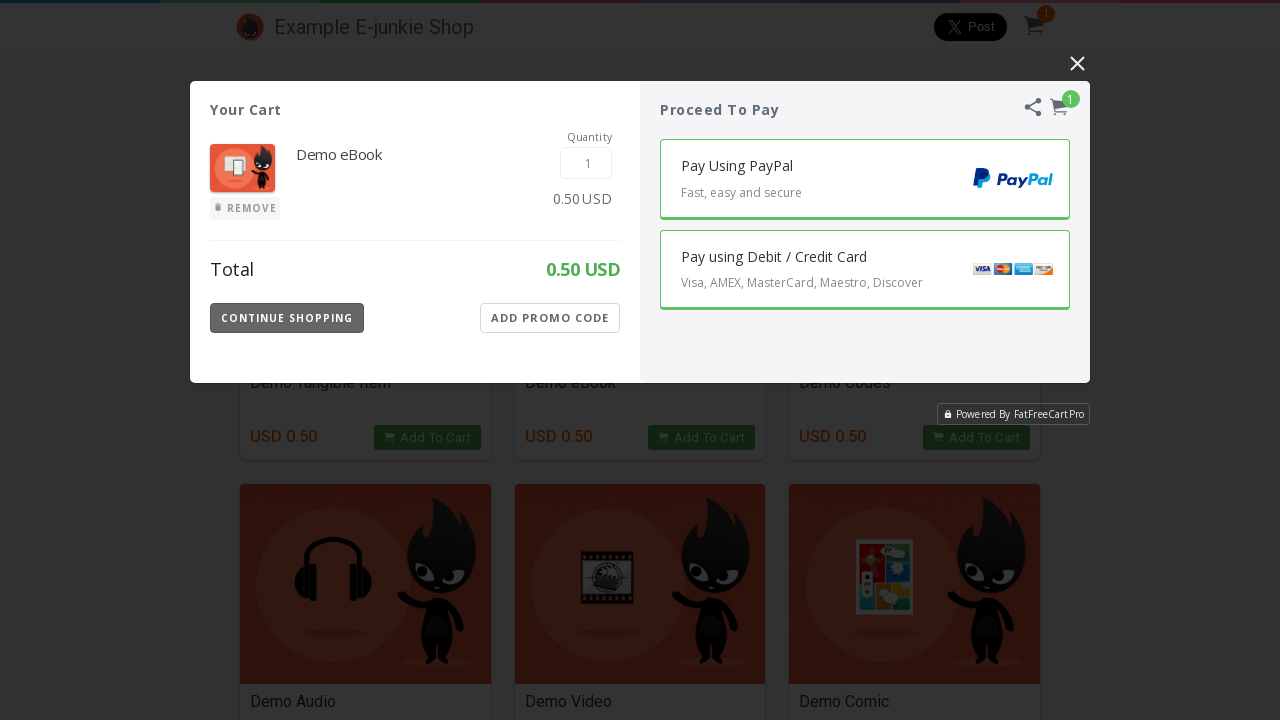

Clicked the Add Promo Code button at (550, 318) on button.Apply-Button.Show-Promo-Code-Button
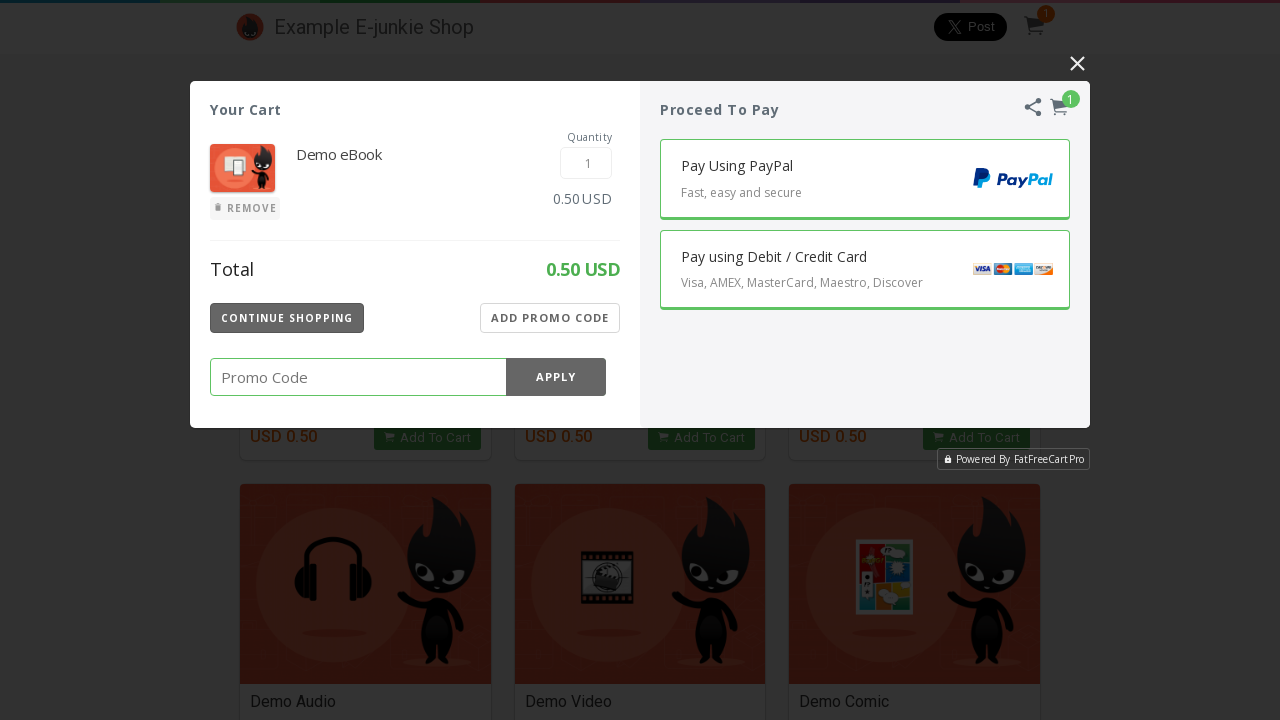

Entered invalid promo code '123456789' on input.Promo-Code-Value
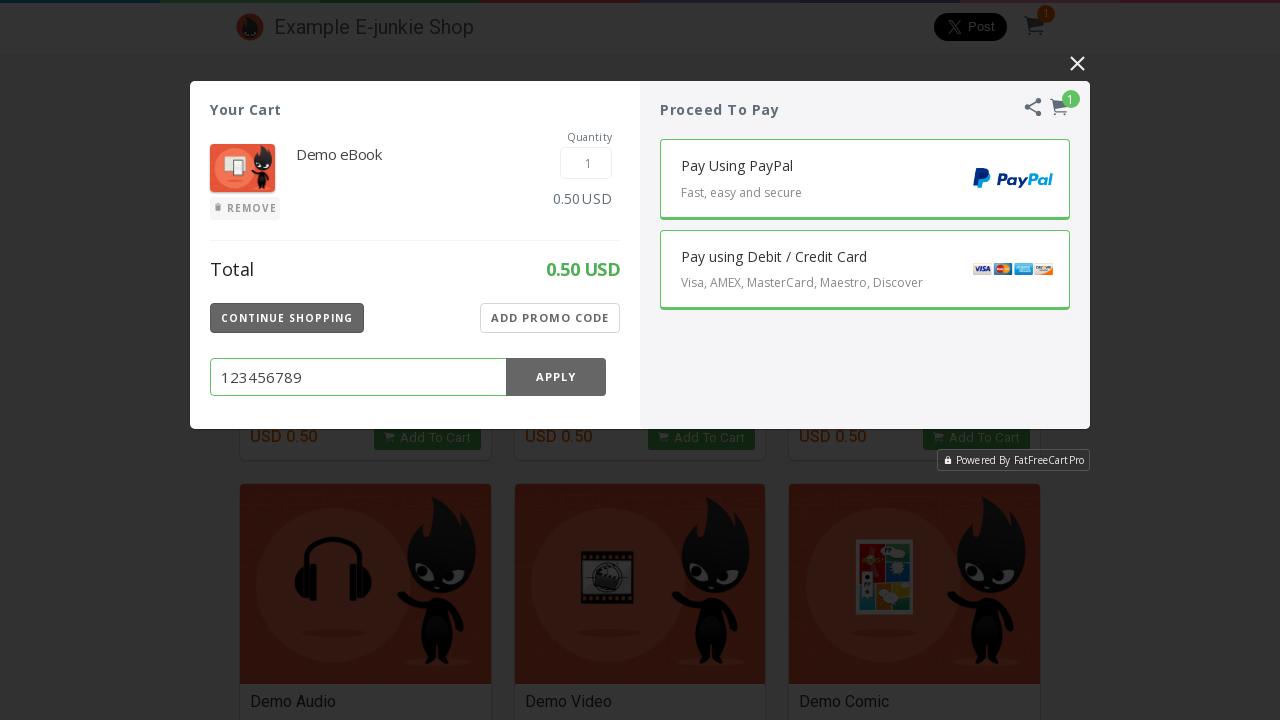

Clicked the Apply button to submit promo code at (556, 377) on button.Promo-Apply
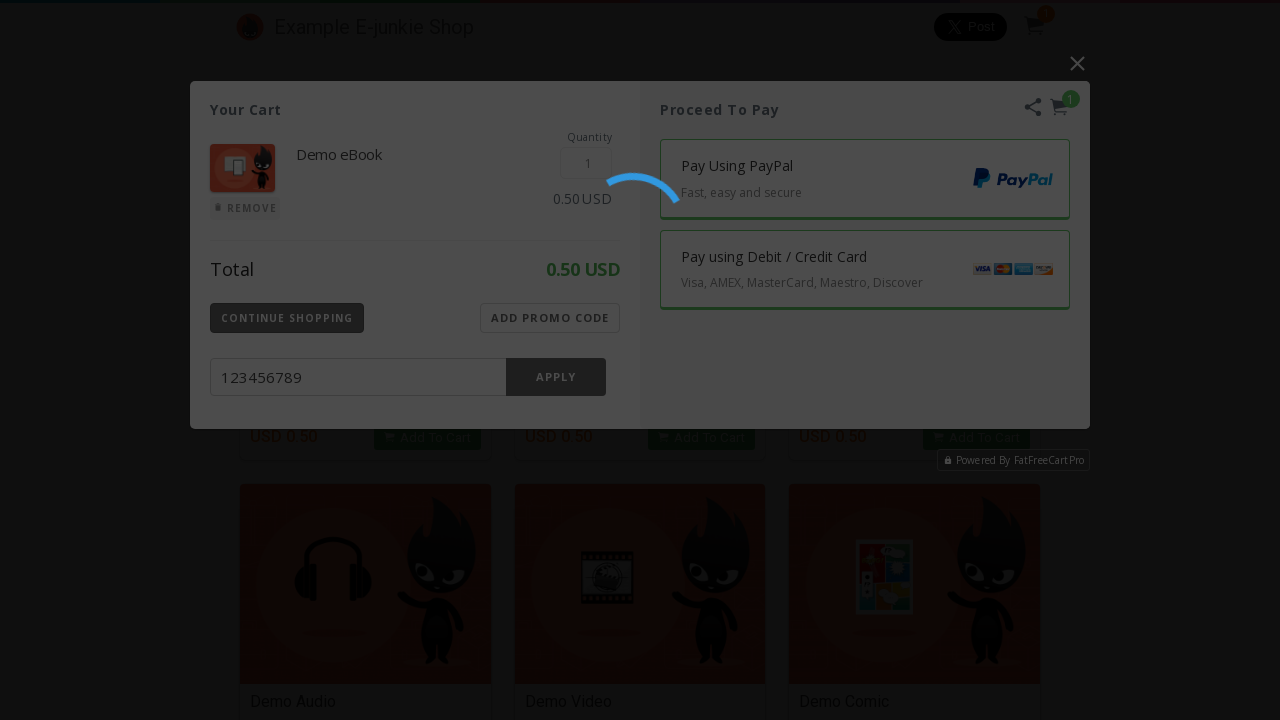

Error message appeared confirming invalid promo code was rejected
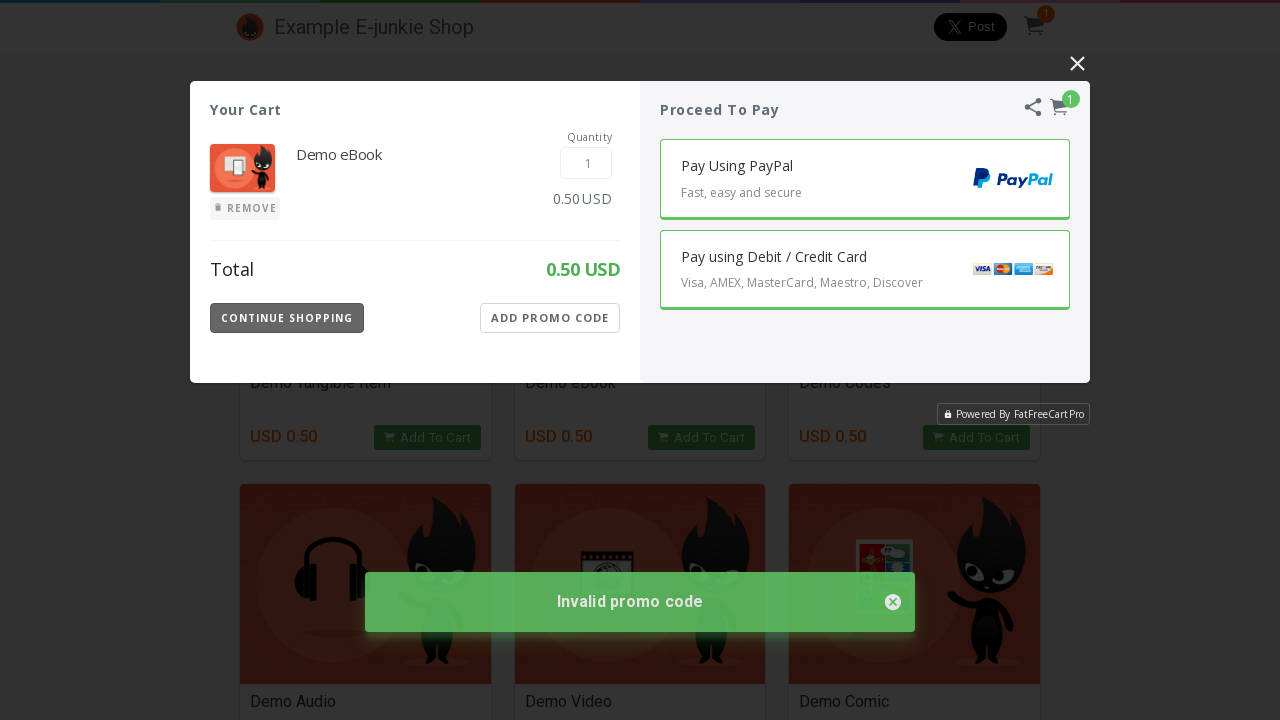

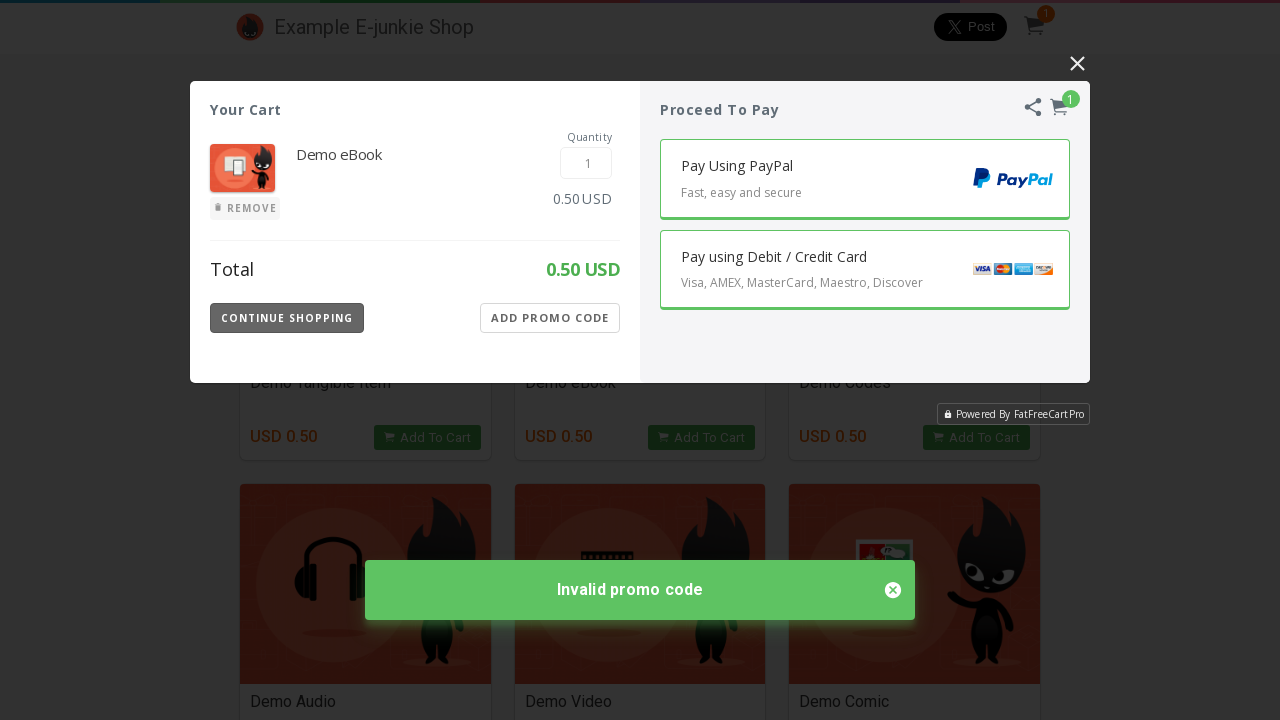